Tests form input elements on a practice page by filling a text field, selecting a radio button, and checking a checkbox.

Starting URL: https://awesomeqa.com/practice.html

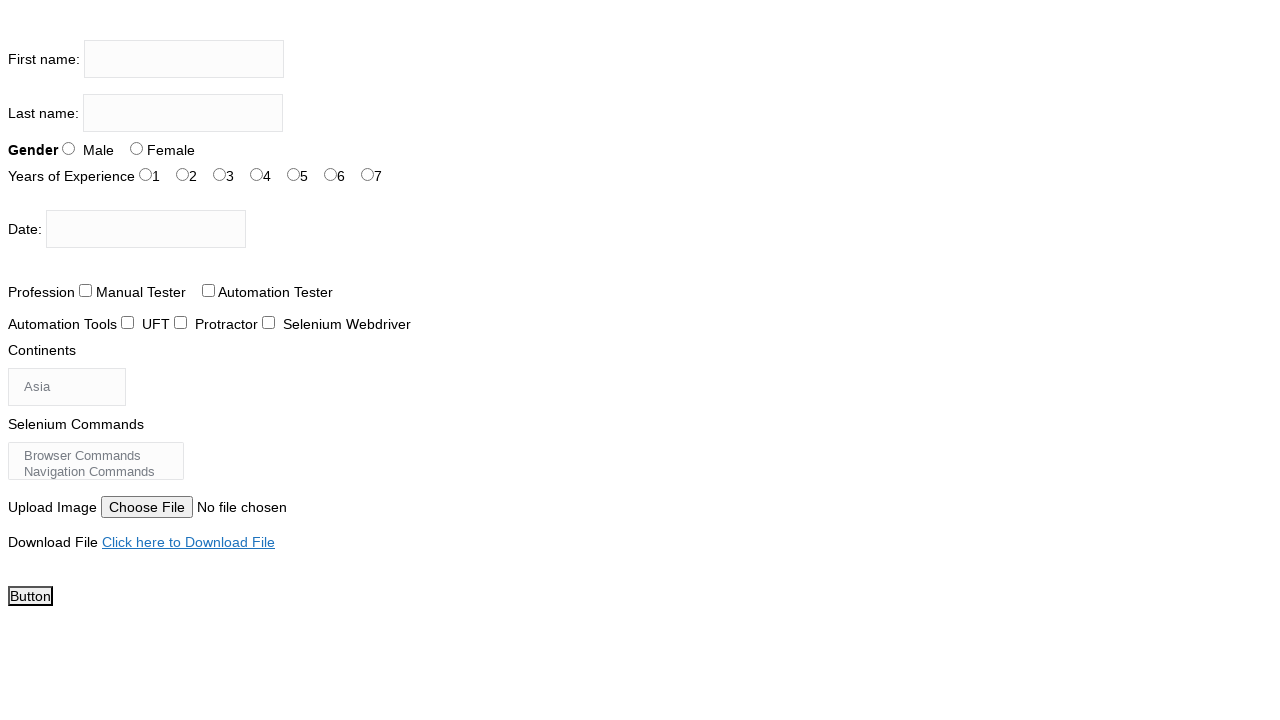

Filled firstname input field with 'the testing academy' on input[name='firstname']
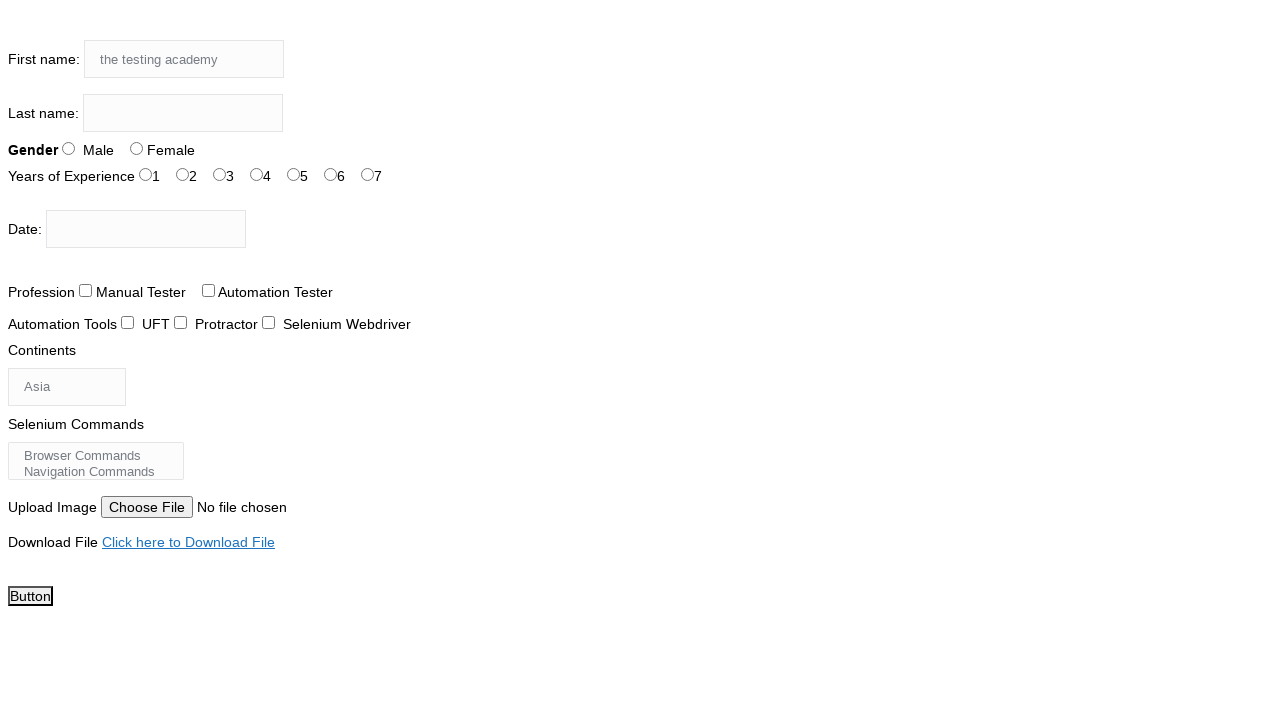

Selected radio button (sex-1) at (136, 148) on #sex-1
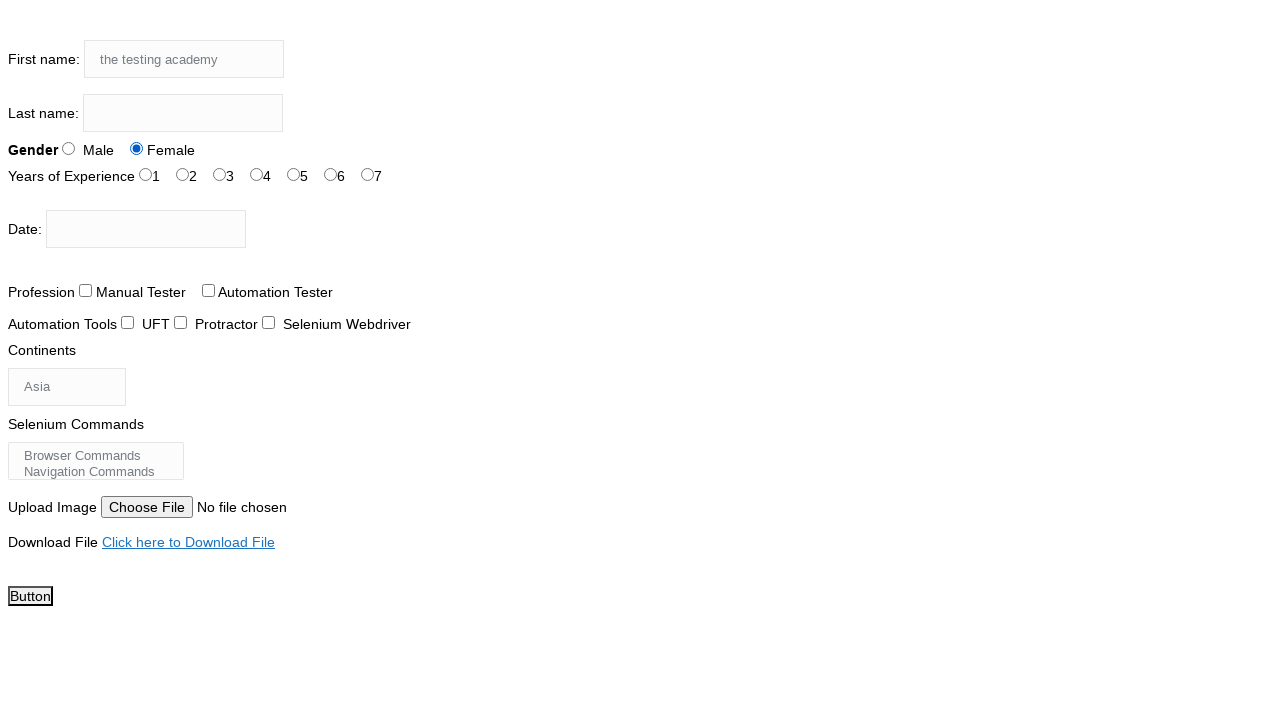

Checked checkbox (tool-1) at (180, 322) on #tool-1
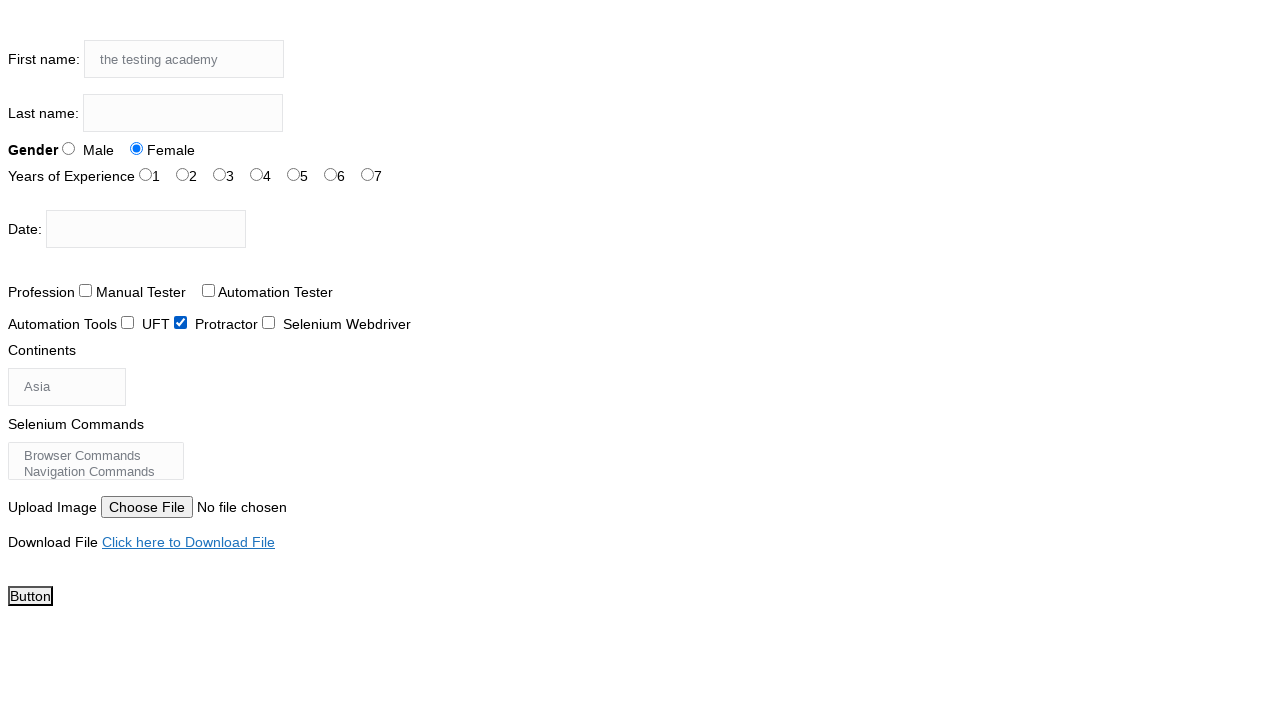

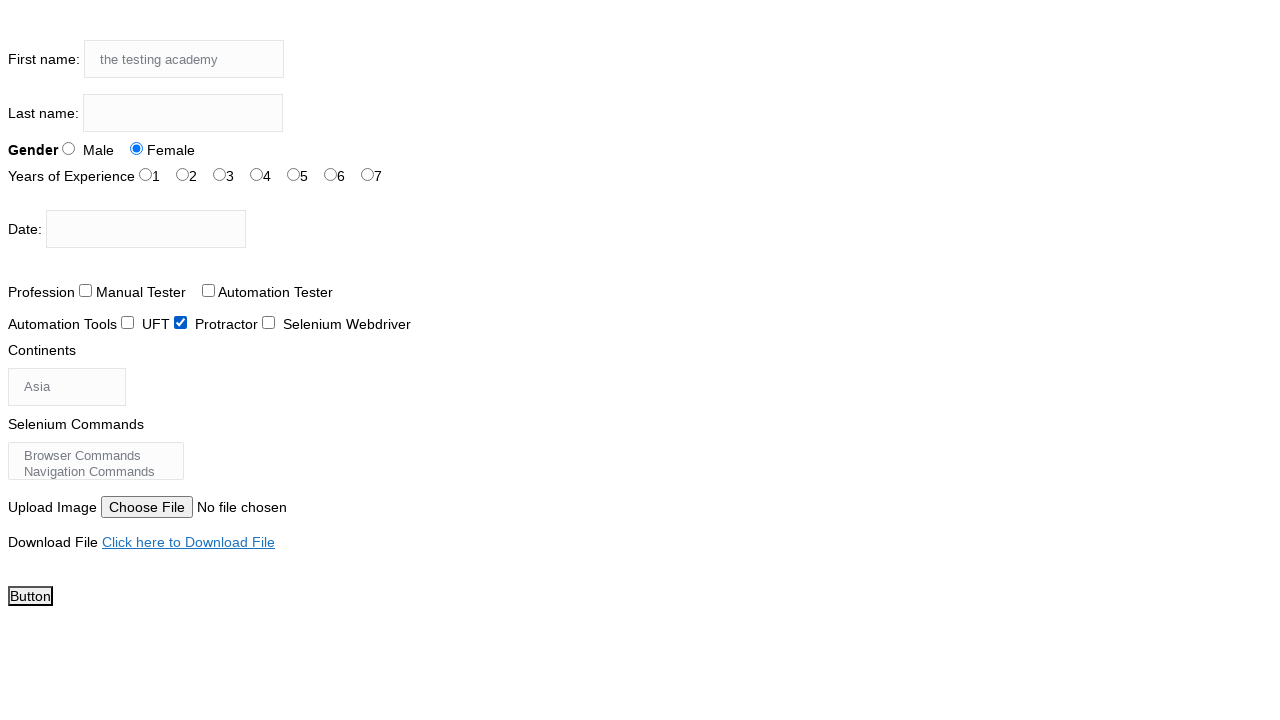